Tests interaction with shadow DOM elements in a web component by filling a search input field and verifying content is displayed

Starting URL: https://books-pwakit.appspot.com/

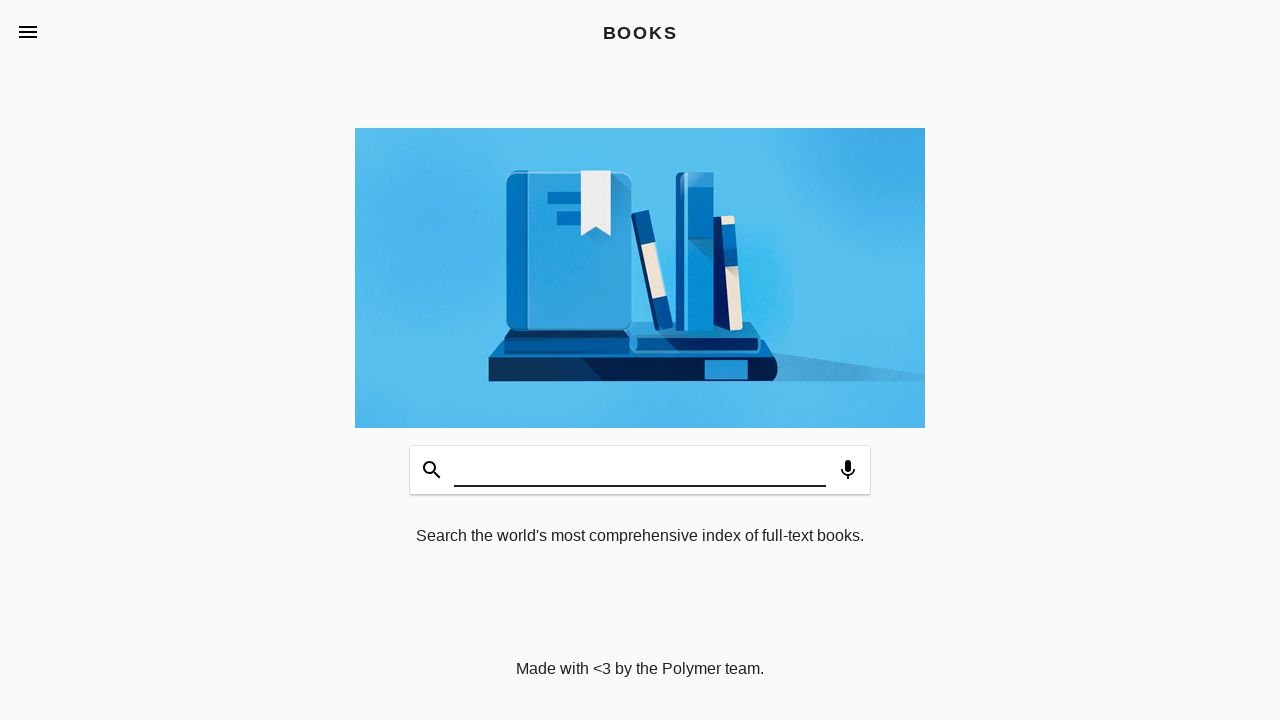

Filled search input field with 'Testing Books' in shadow DOM on book-app[apptitle='BOOKS'] #input
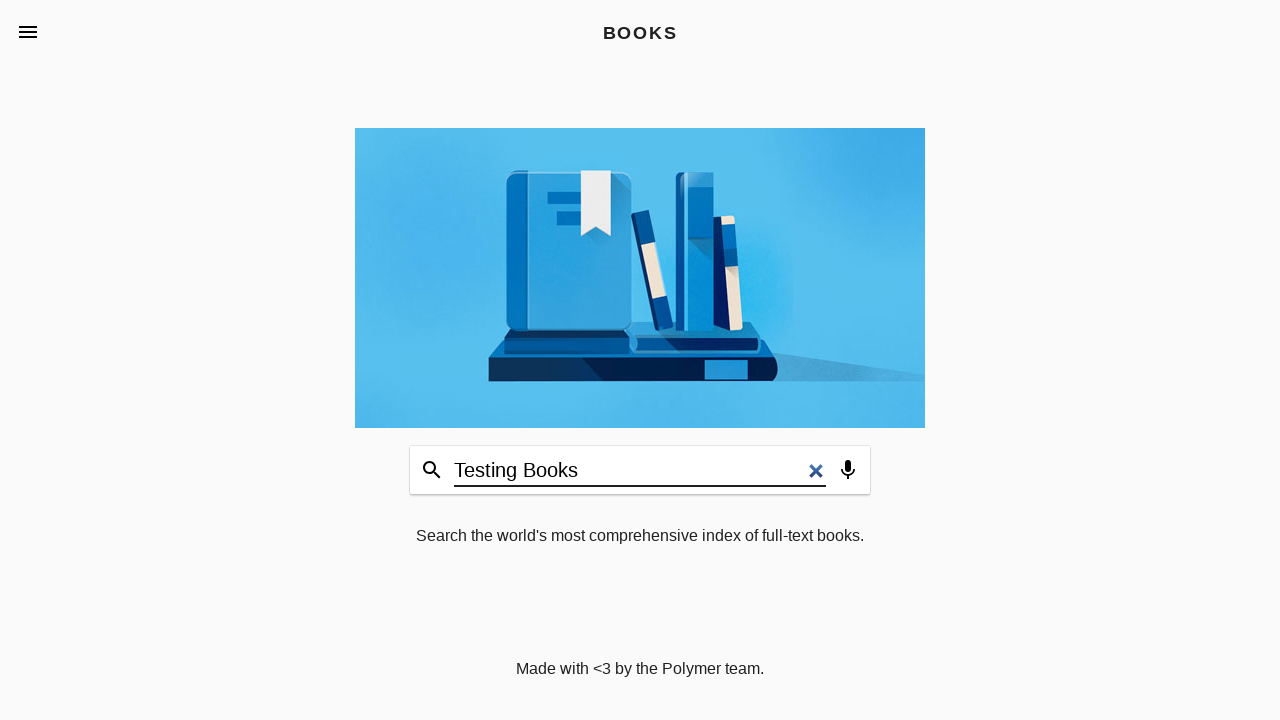

Book description element loaded and verified
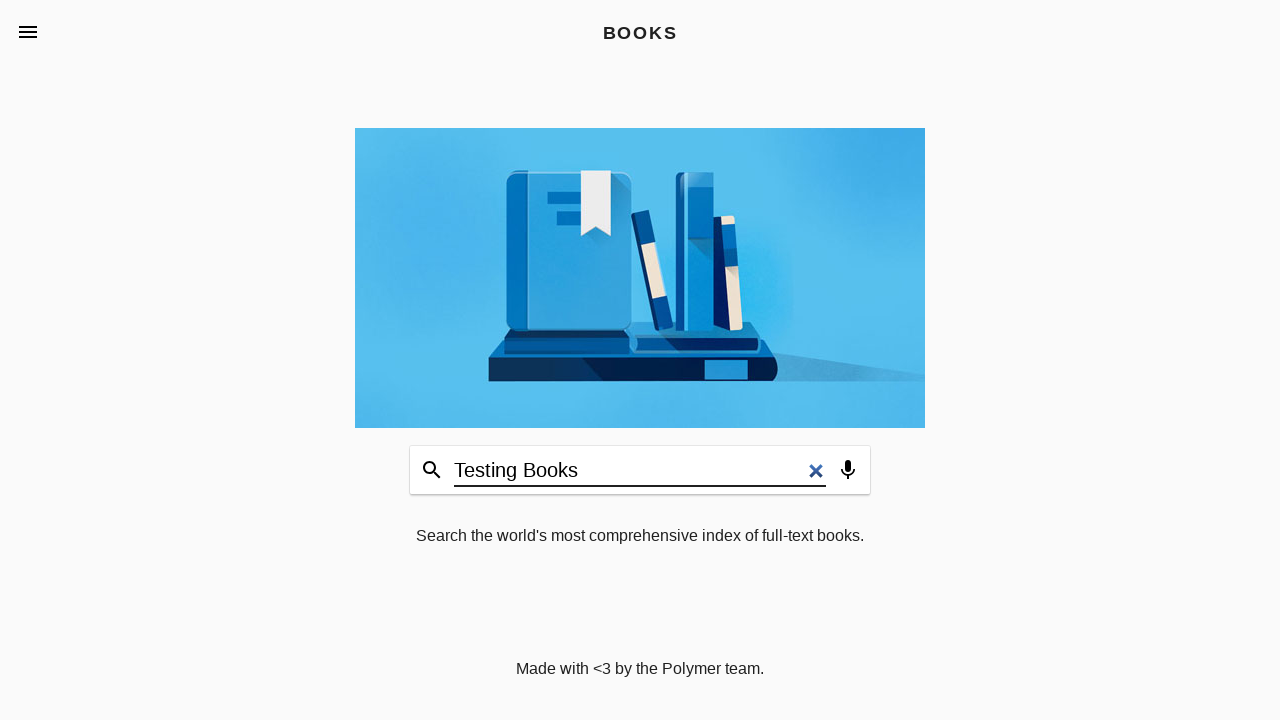

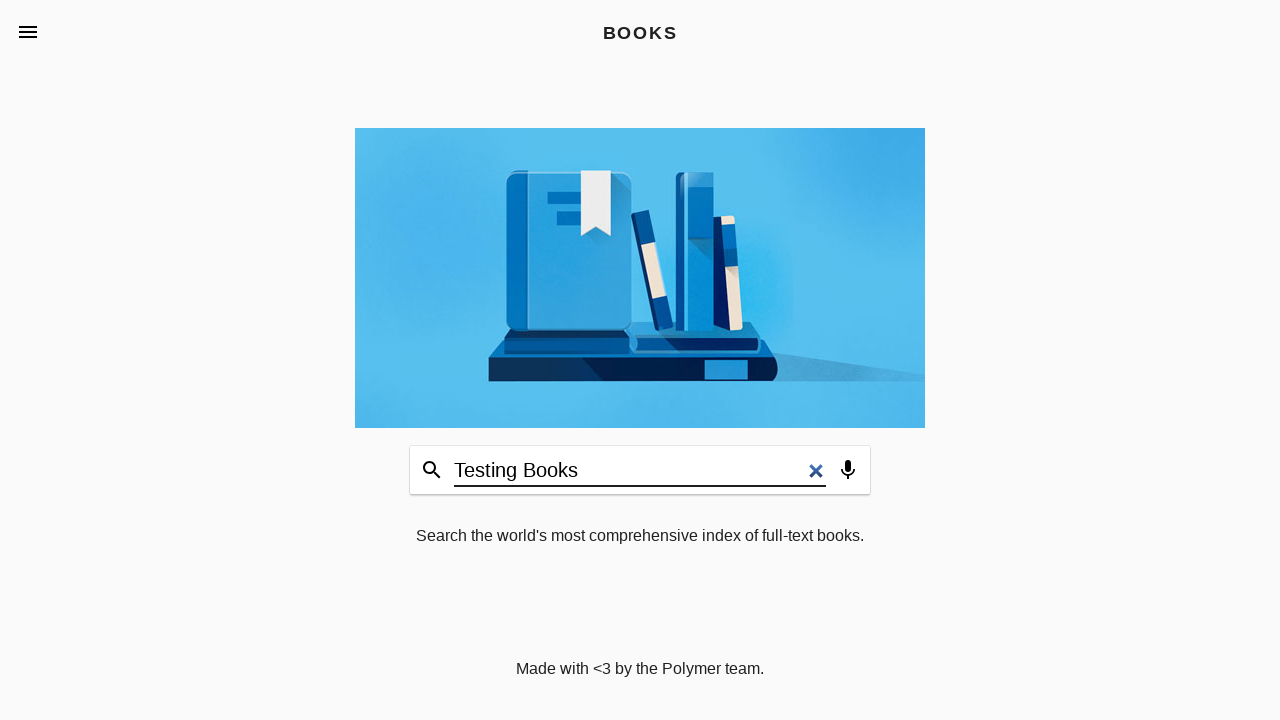